Tests iframe switching by navigating to a W3Schools tryit page, switching to the iframe containing the result, and clicking a submit button within it

Starting URL: https://www.w3schools.com/jsref/tryit.asp?filename=tryjsref_submit_get

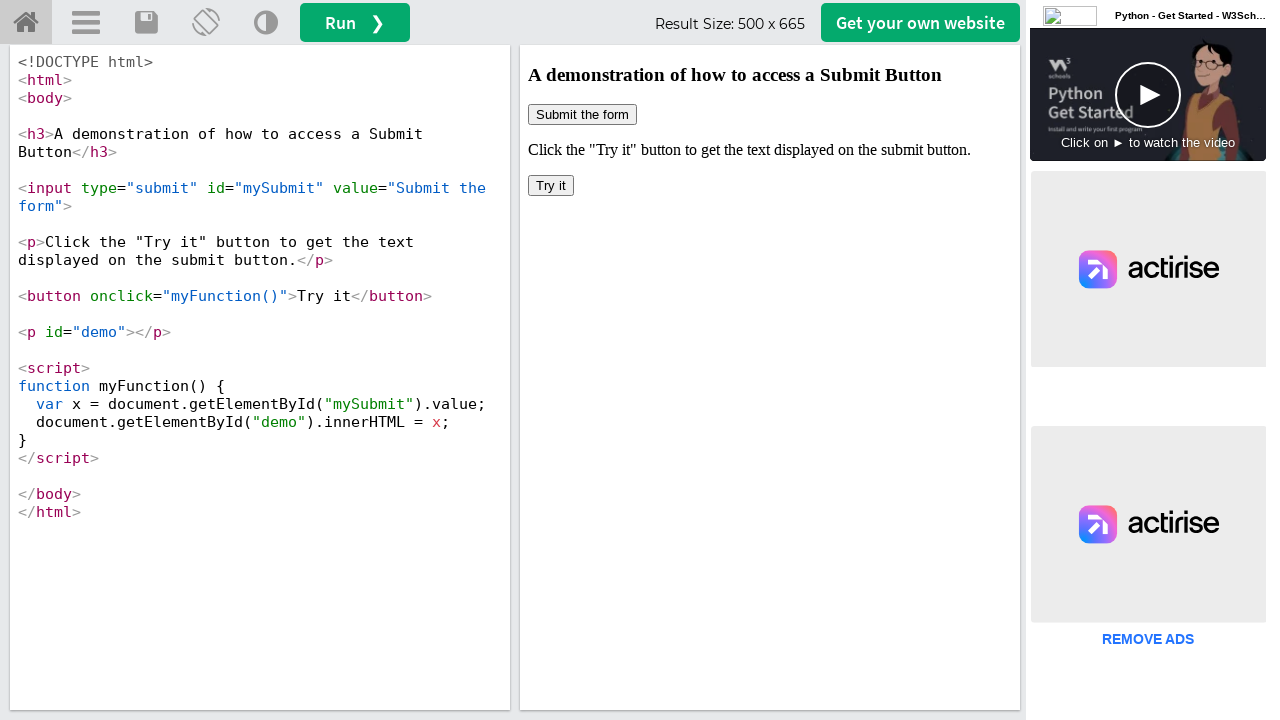

Located iframe with id 'iframeResult'
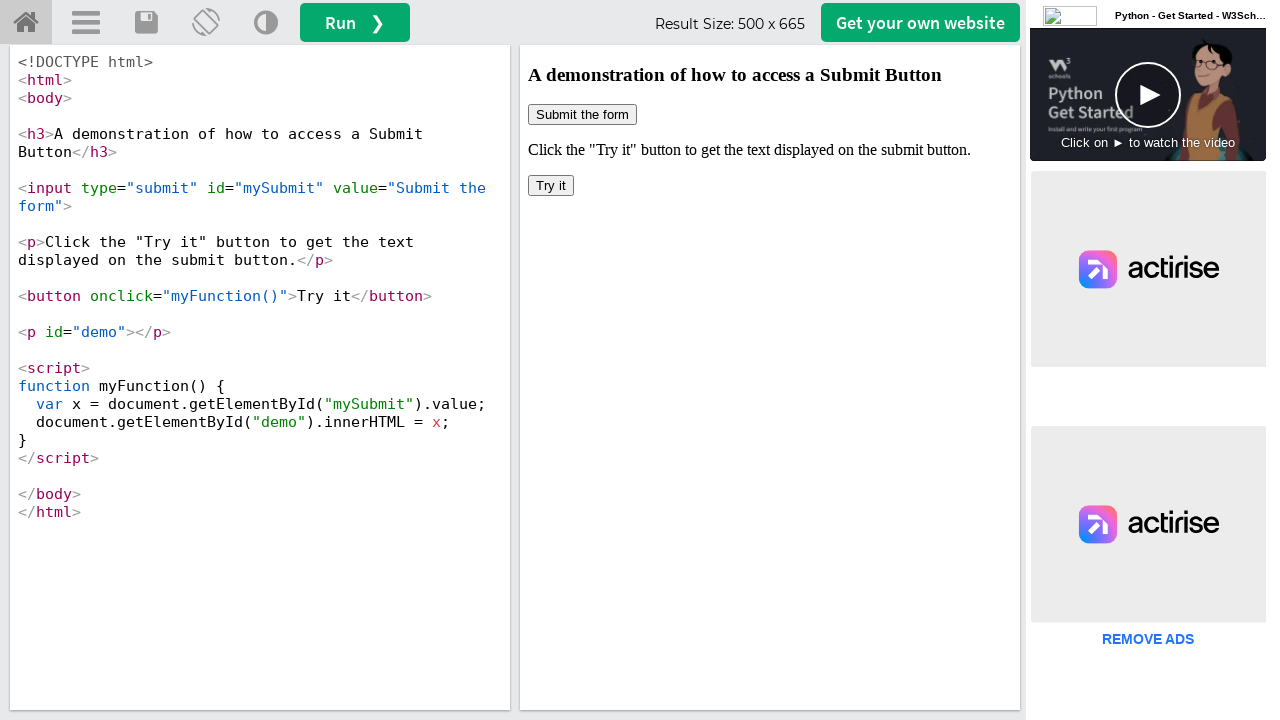

Clicked submit button inside iframe at (582, 115) on #iframeResult >> internal:control=enter-frame >> input#mySubmit
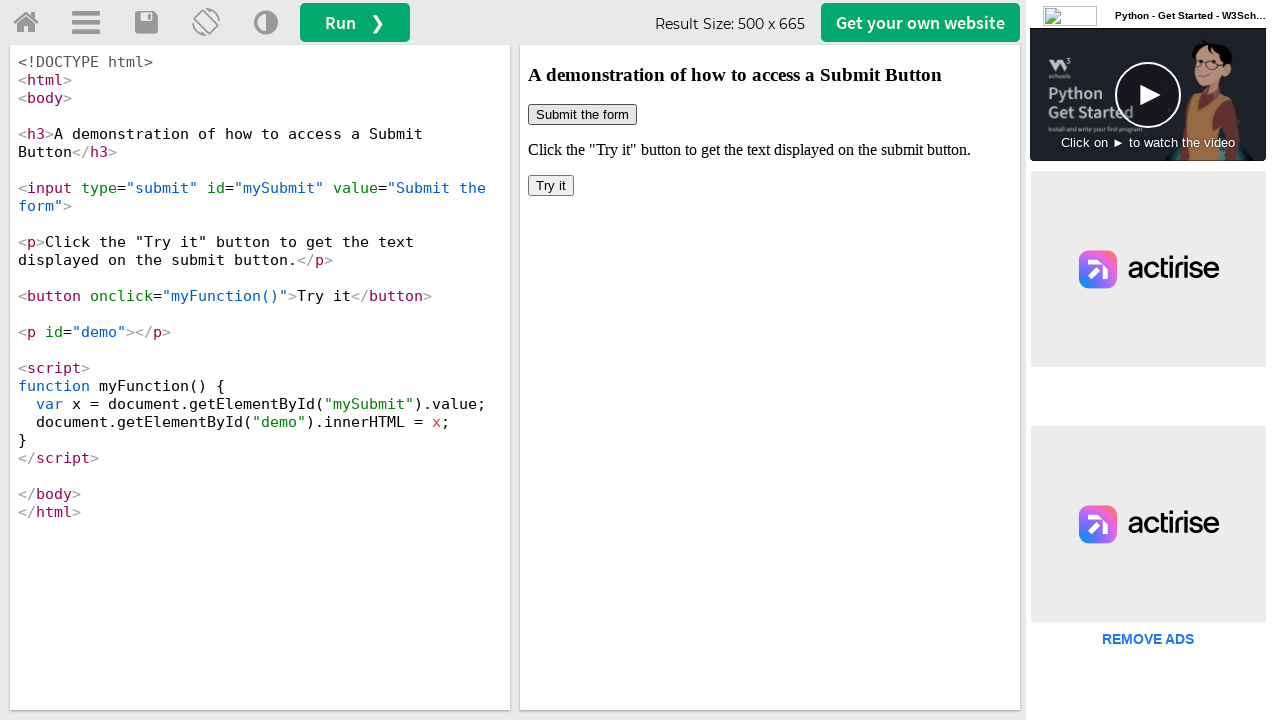

Located all iframe elements on page
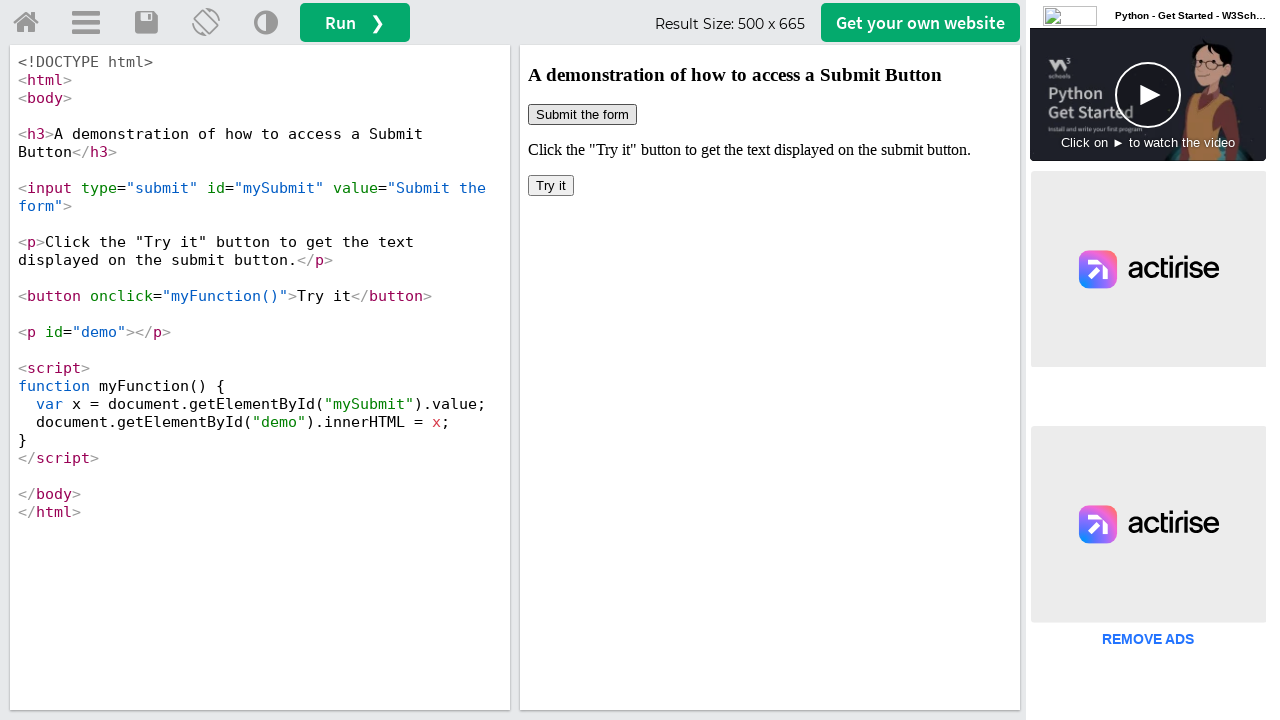

Counted 6 iframe(s) on page
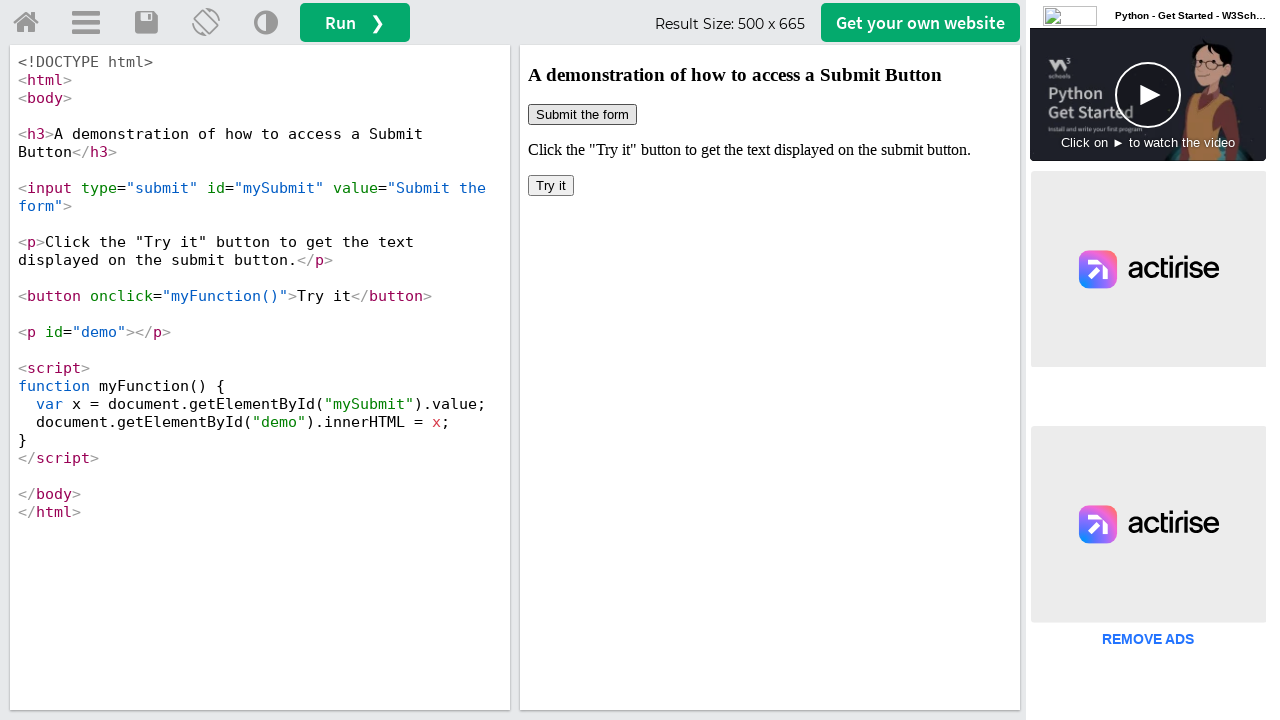

Retrieved id attribute 'iframeResult' from iframe at index 0
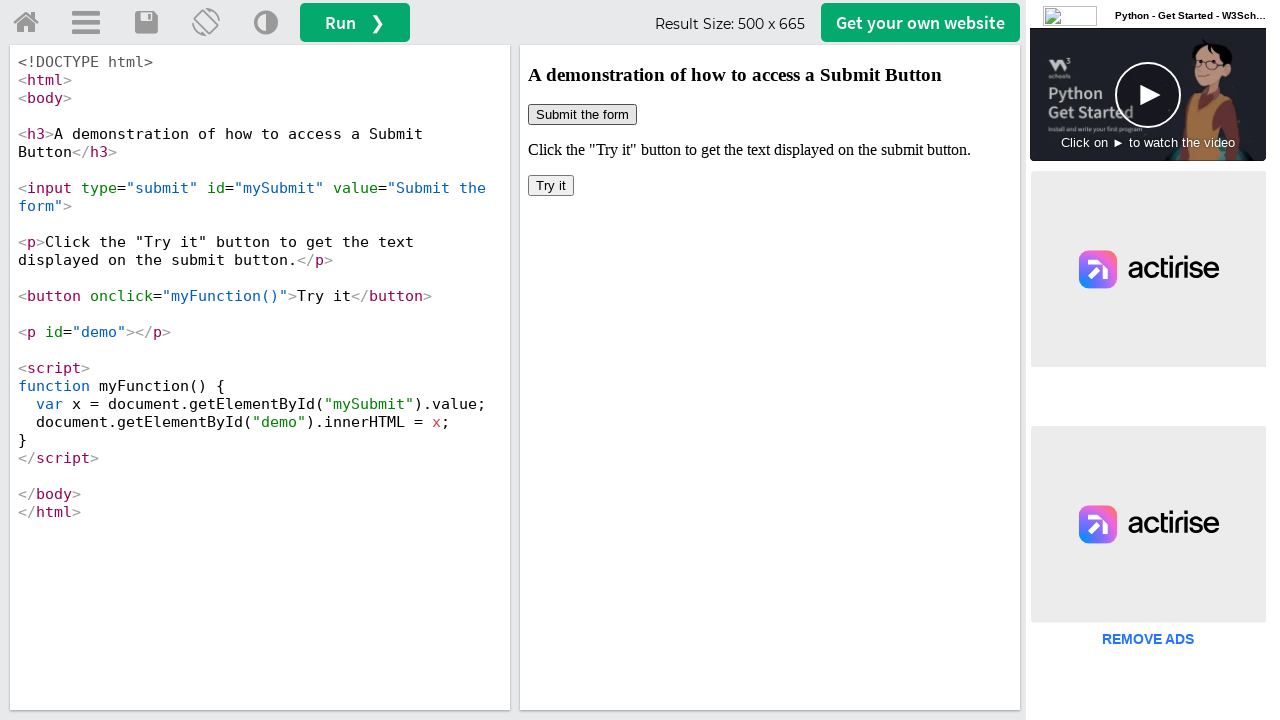

Retrieved id attribute 'None' from iframe at index 1
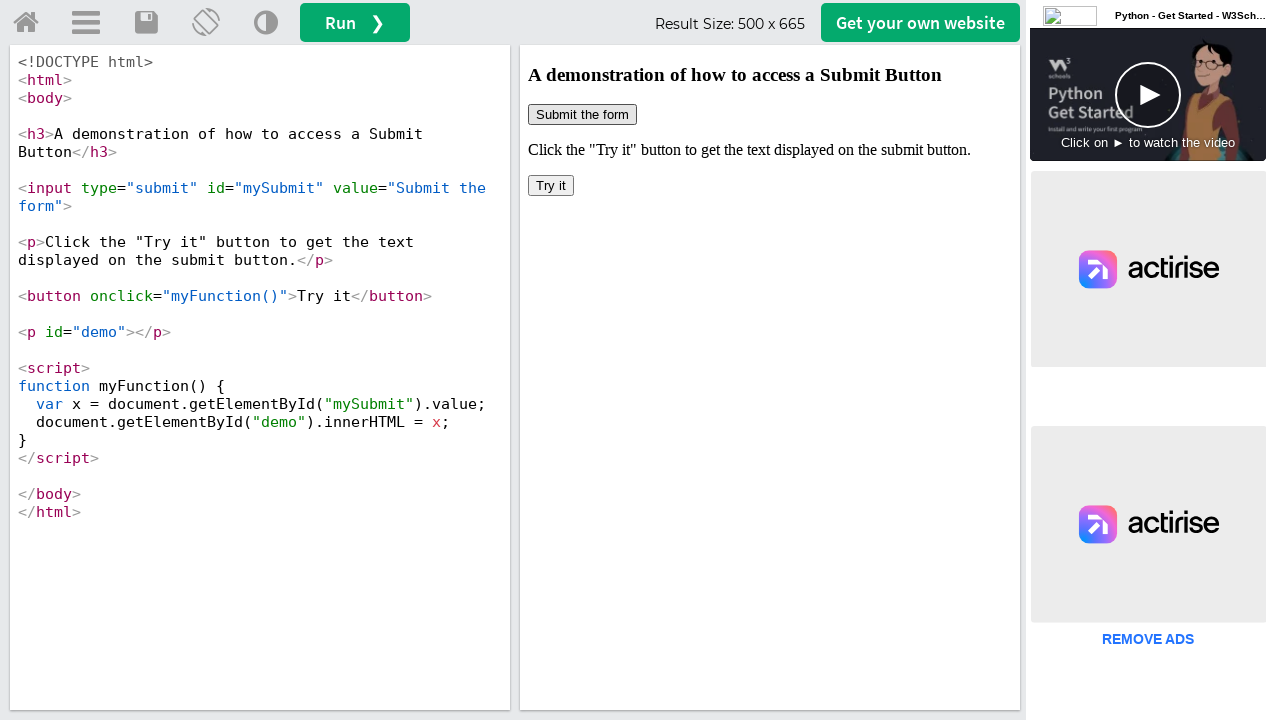

Retrieved id attribute 'None' from iframe at index 2
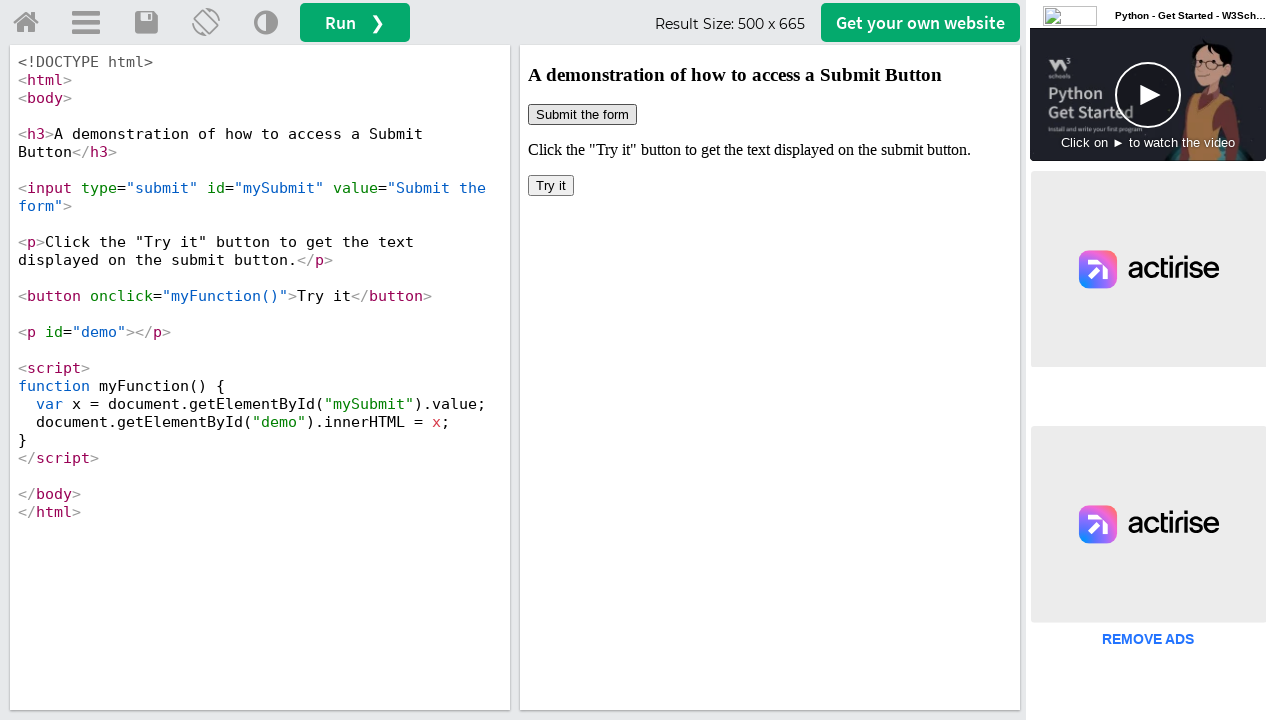

Retrieved id attribute 'None' from iframe at index 3
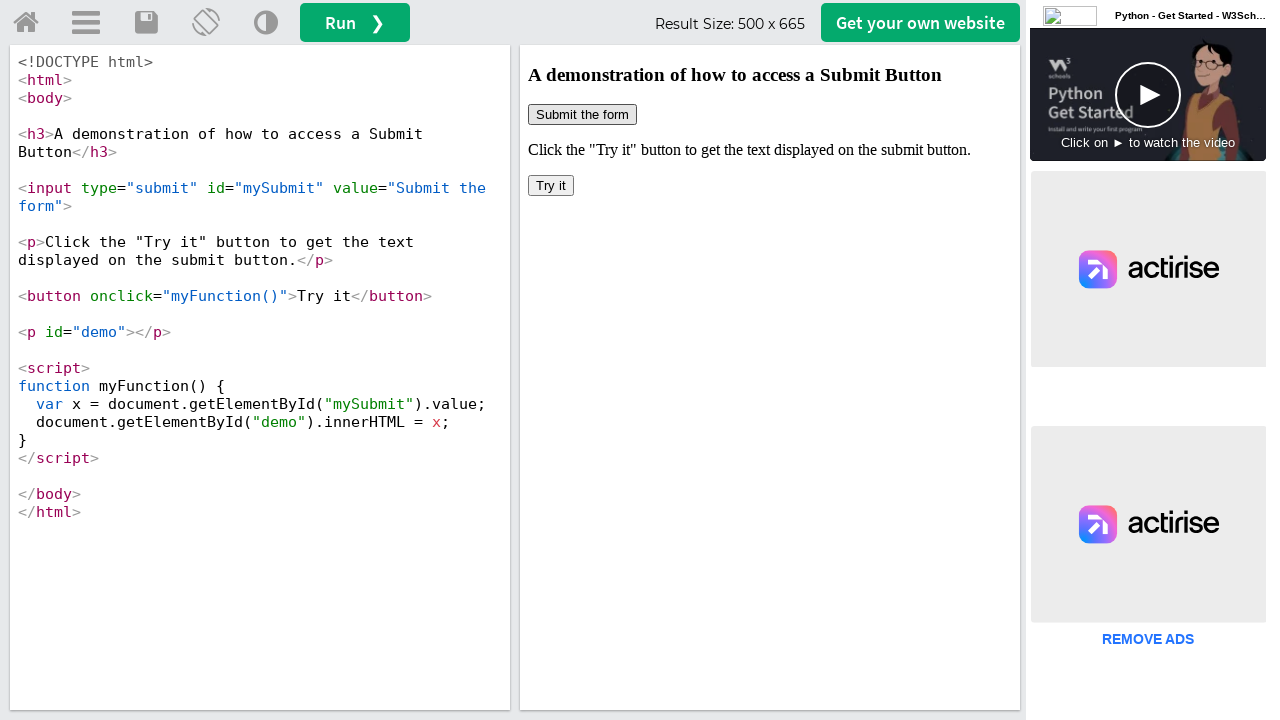

Retrieved id attribute 'None' from iframe at index 4
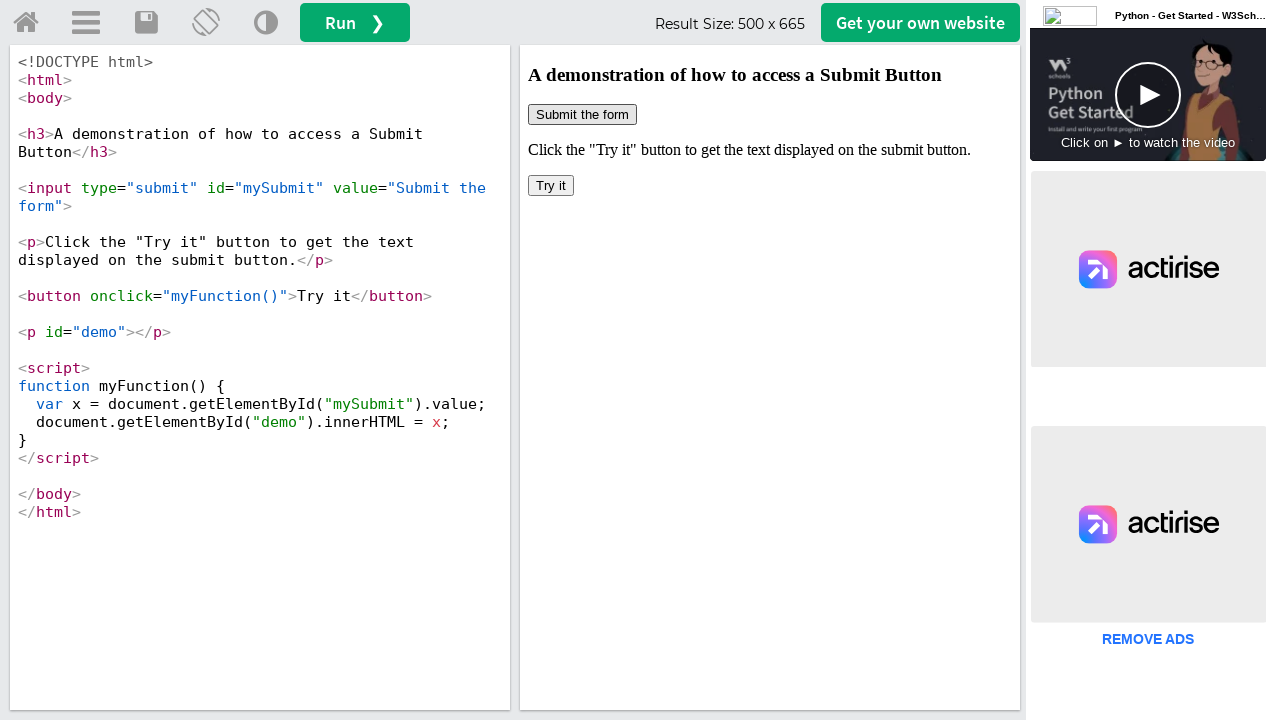

Retrieved id attribute '1fe668e771ba47' from iframe at index 5
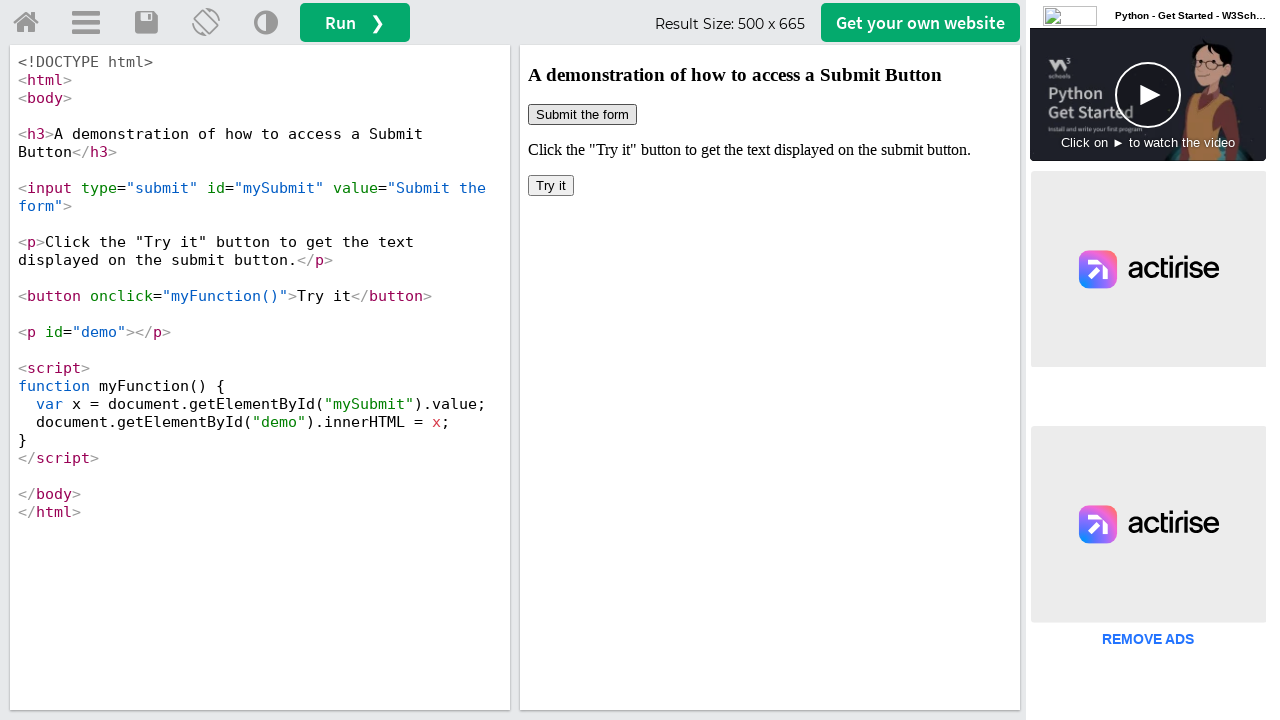

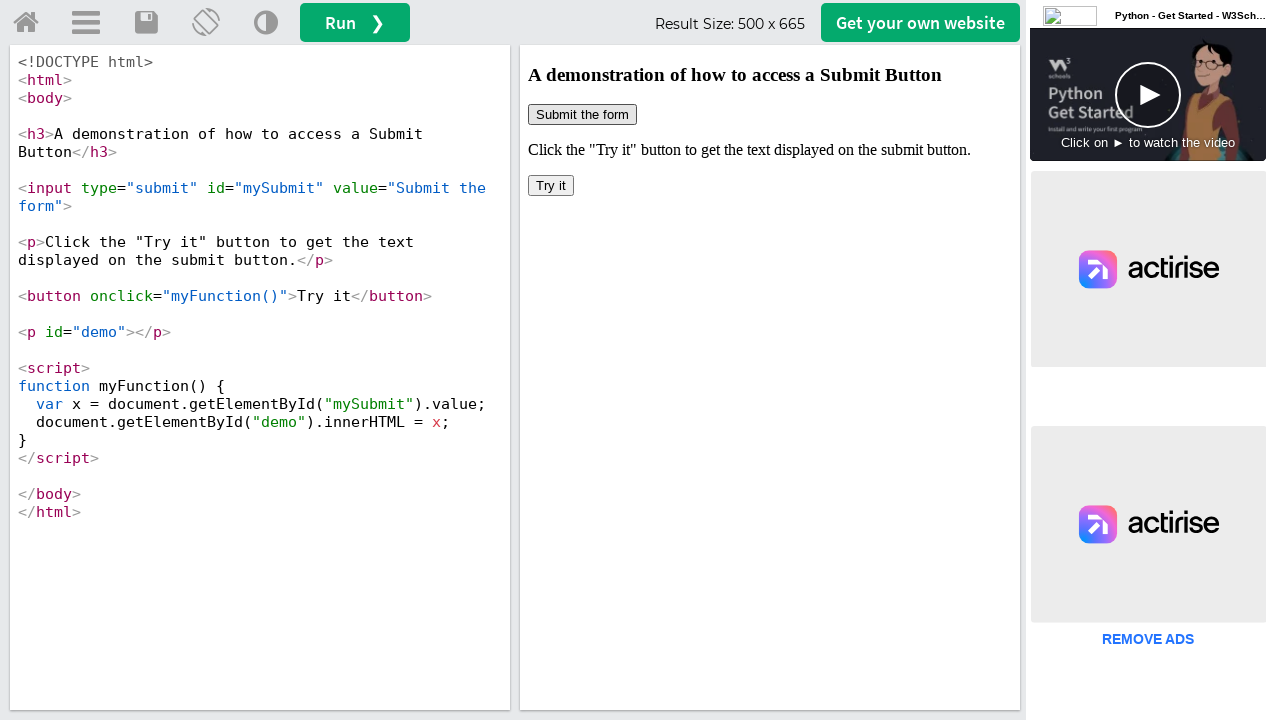